Tests a registration form by filling in required fields (first name, last name, email) and submitting the form to verify successful registration

Starting URL: http://suninjuly.github.io/registration1.html

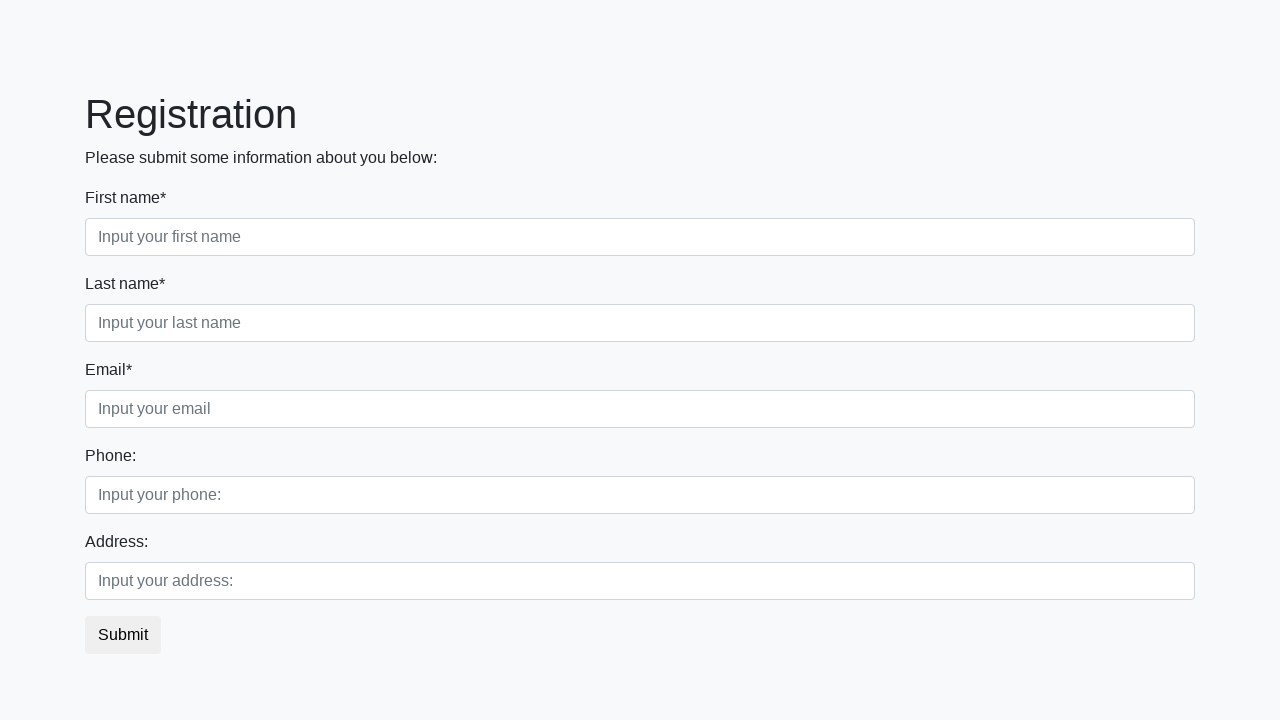

Filled first name field with 'First_name' on //input[@placeholder="Input your first name"]
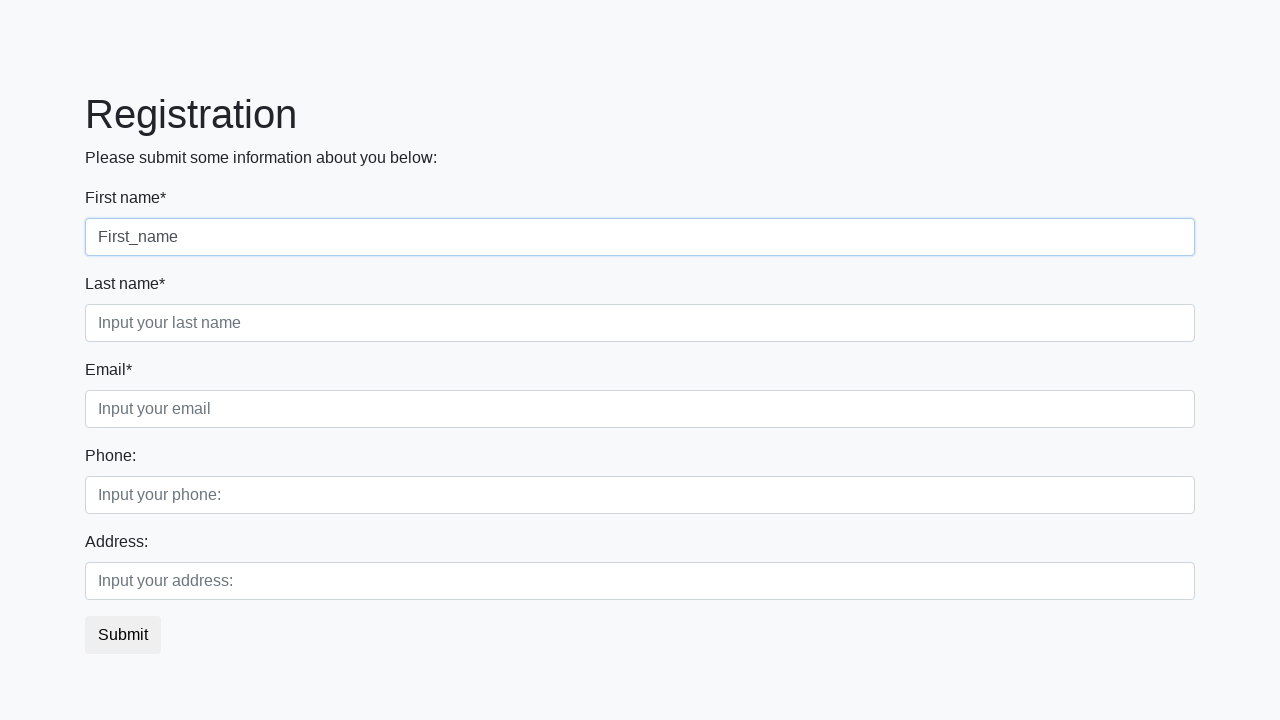

Filled last name field with 'Last_name' on //input[@placeholder="Input your last name"]
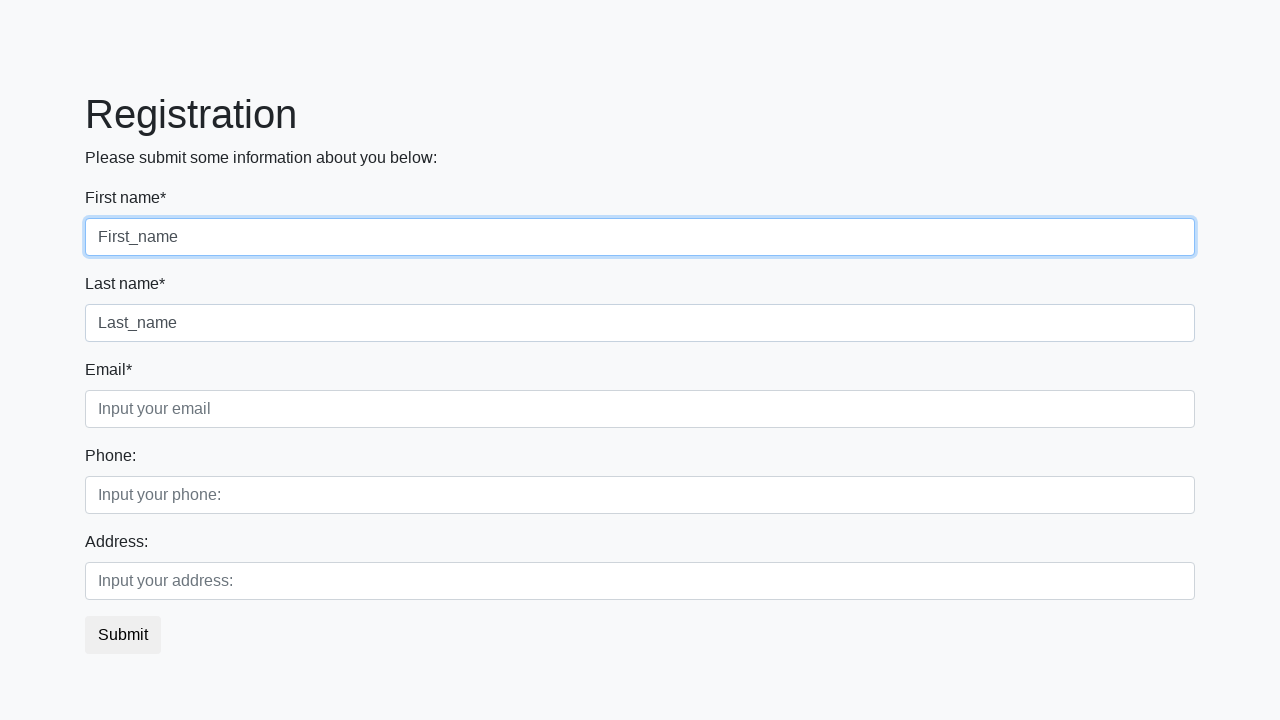

Filled email field with '12345@12345.com' on //input[@placeholder="Input your email"]
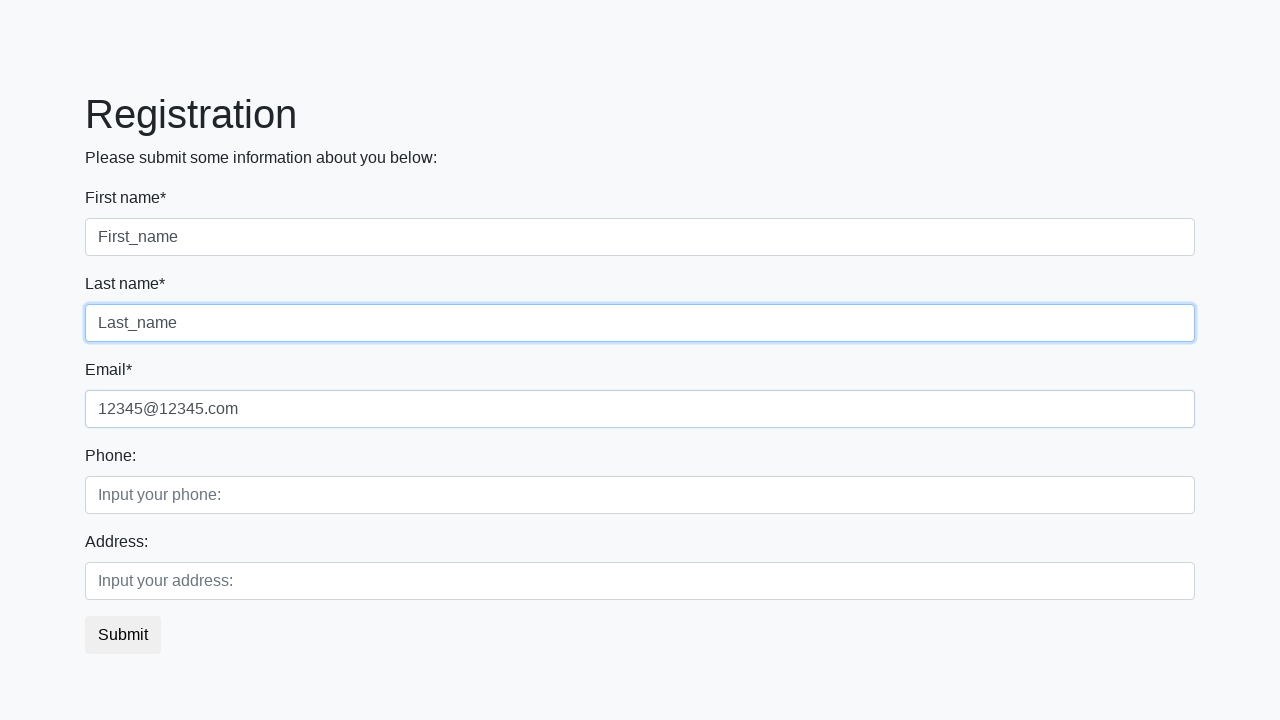

Clicked submit button to register at (123, 635) on button.btn
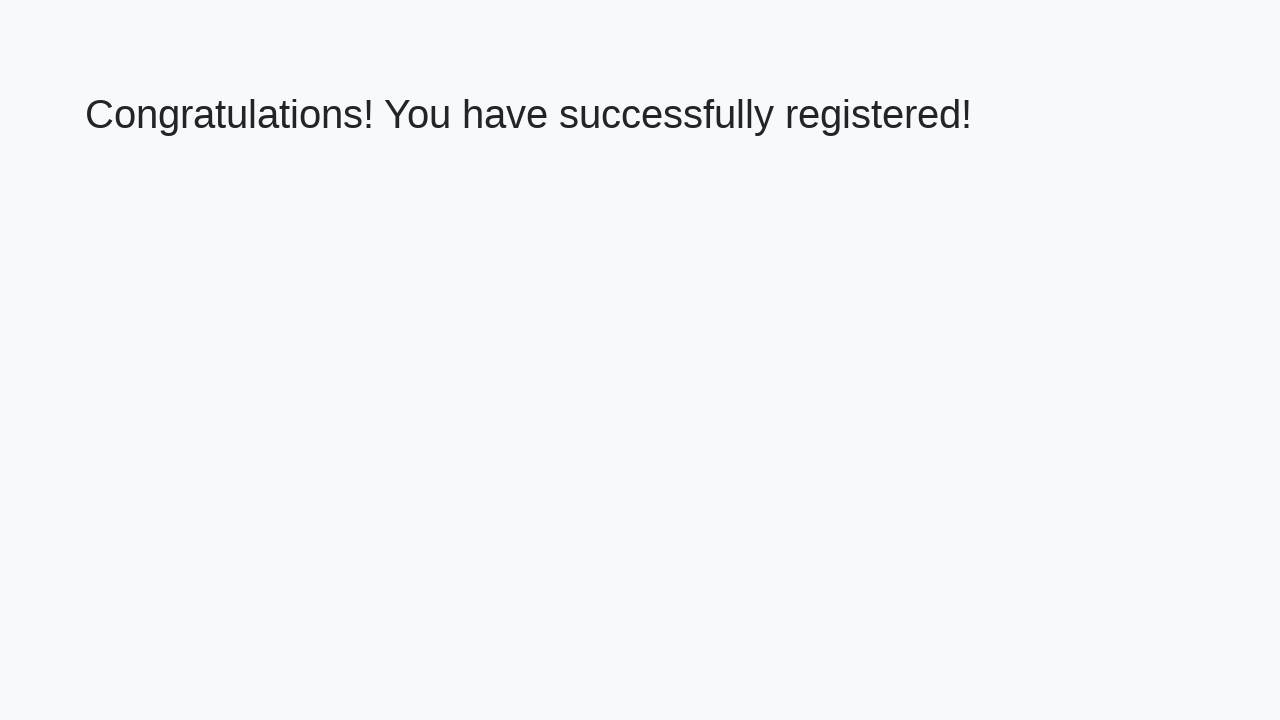

Success message appeared
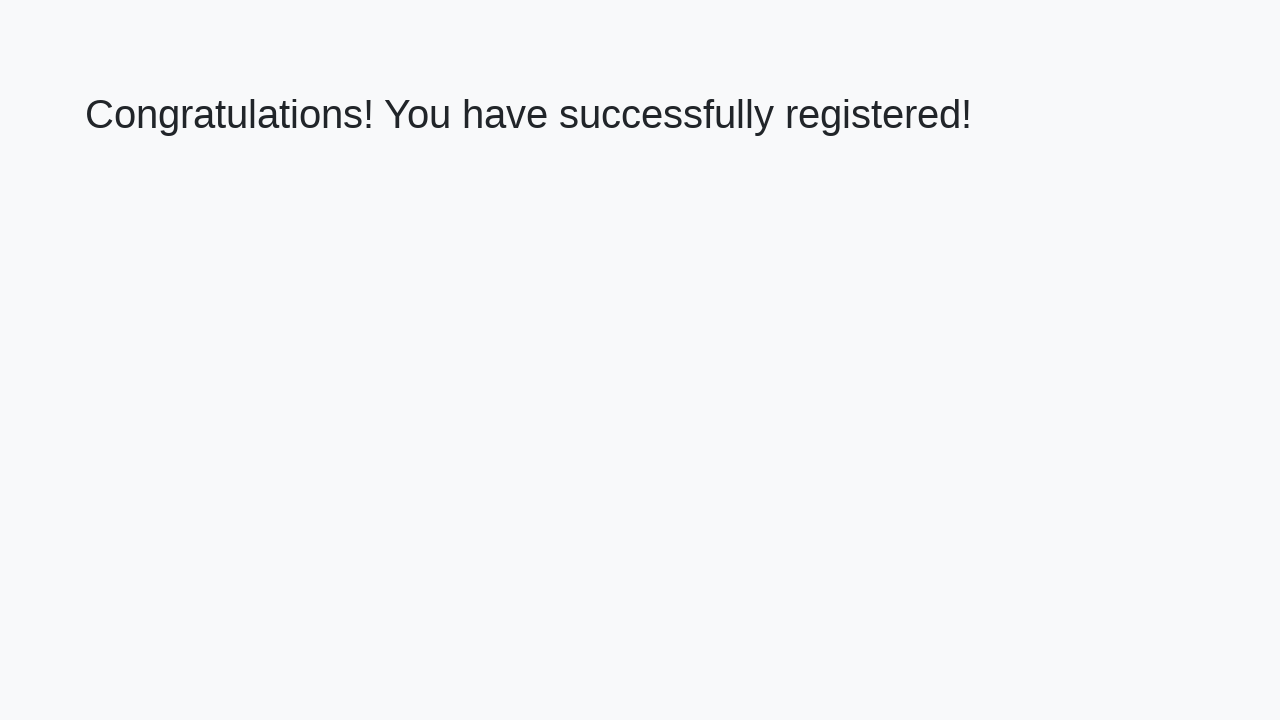

Retrieved success message text
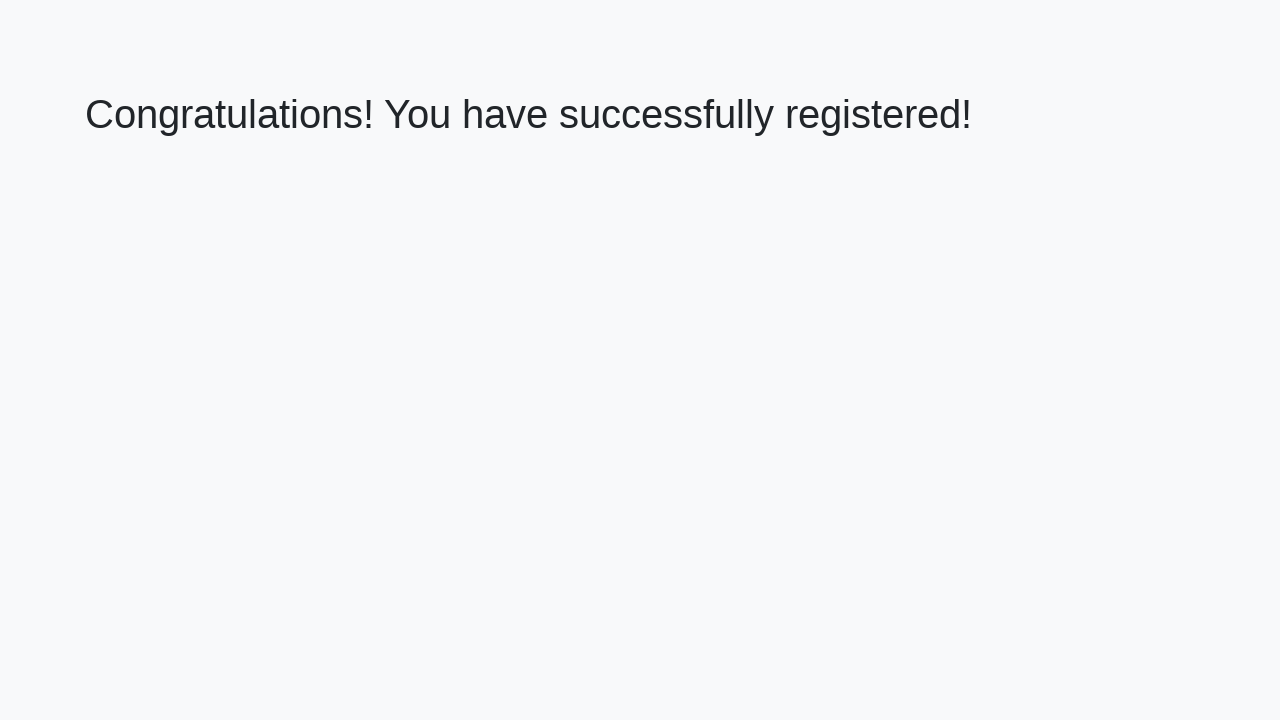

Verified success message: 'Congratulations! You have successfully registered!'
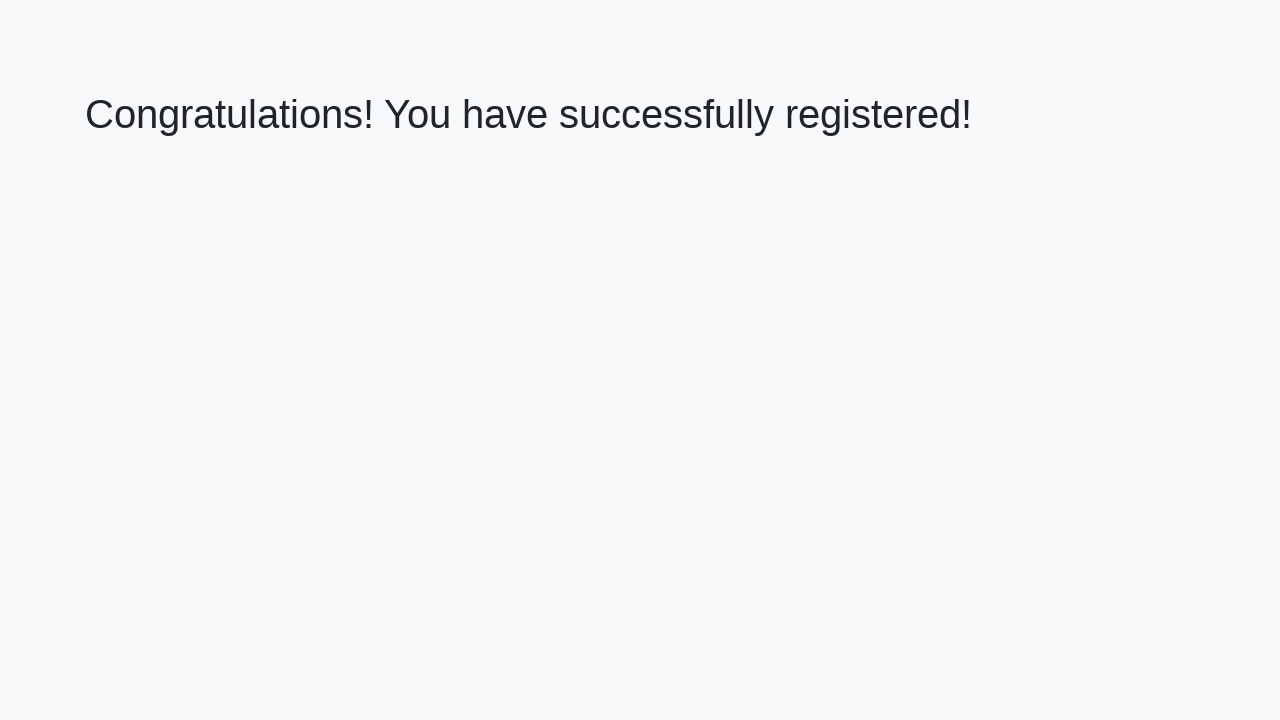

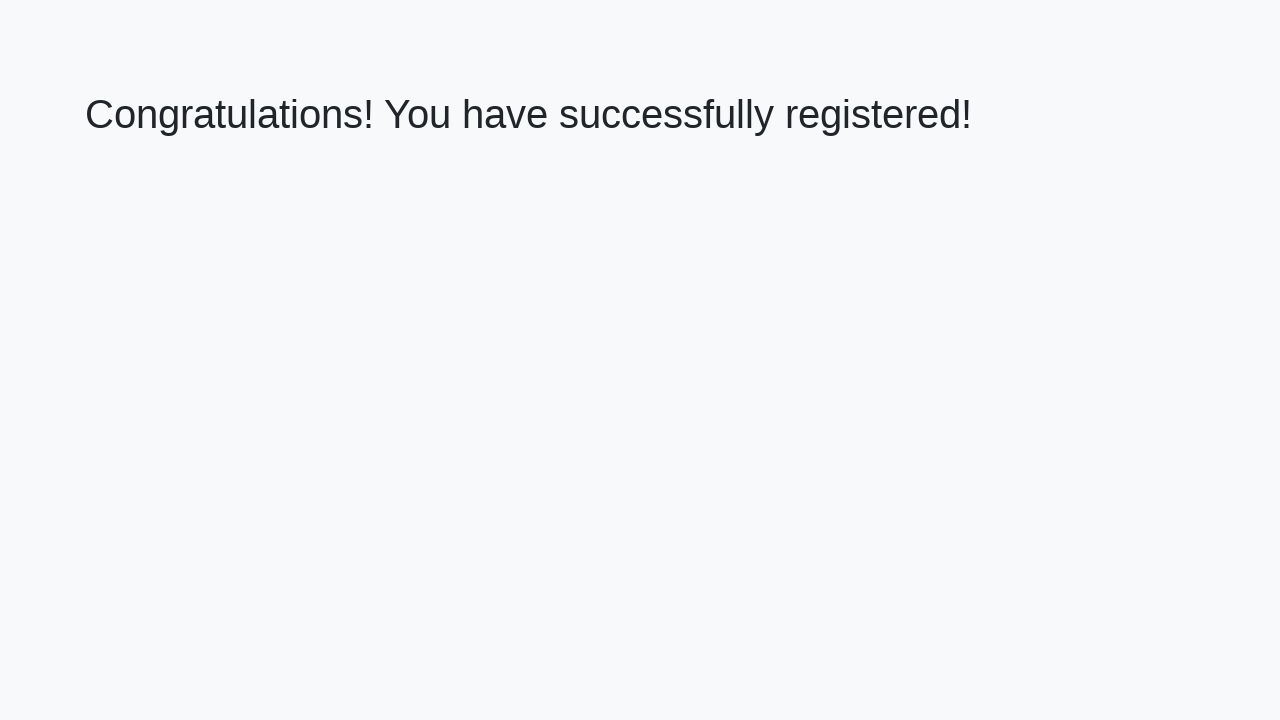